Tests that the todo counter displays the correct number of items

Starting URL: https://demo.playwright.dev/todomvc

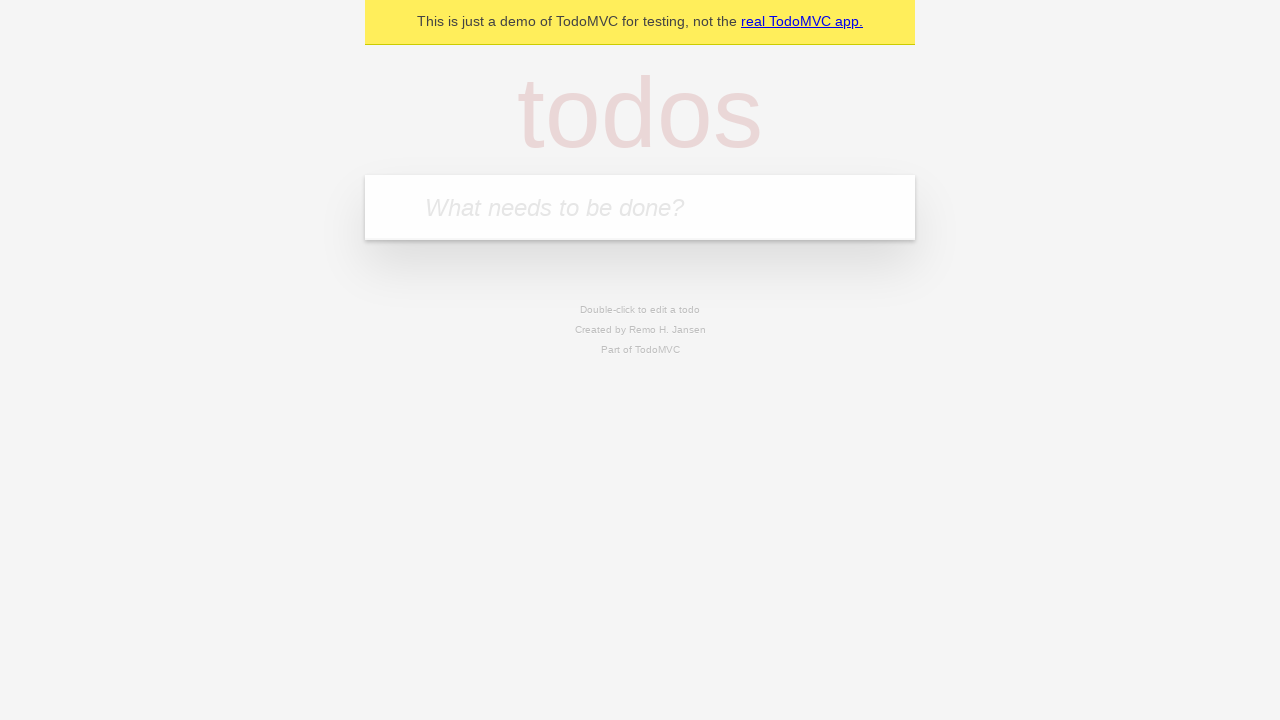

Located the 'What needs to be done?' input field
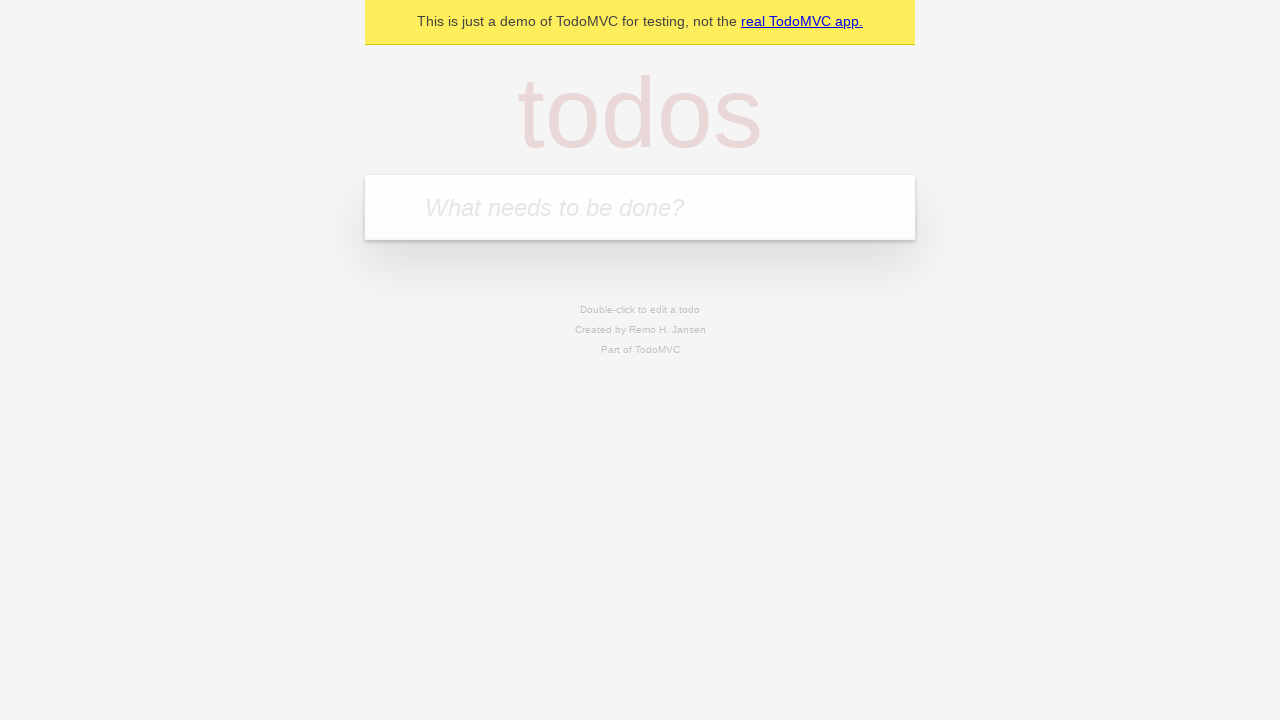

Filled first todo item with 'buy some cheese' on internal:attr=[placeholder="What needs to be done?"i]
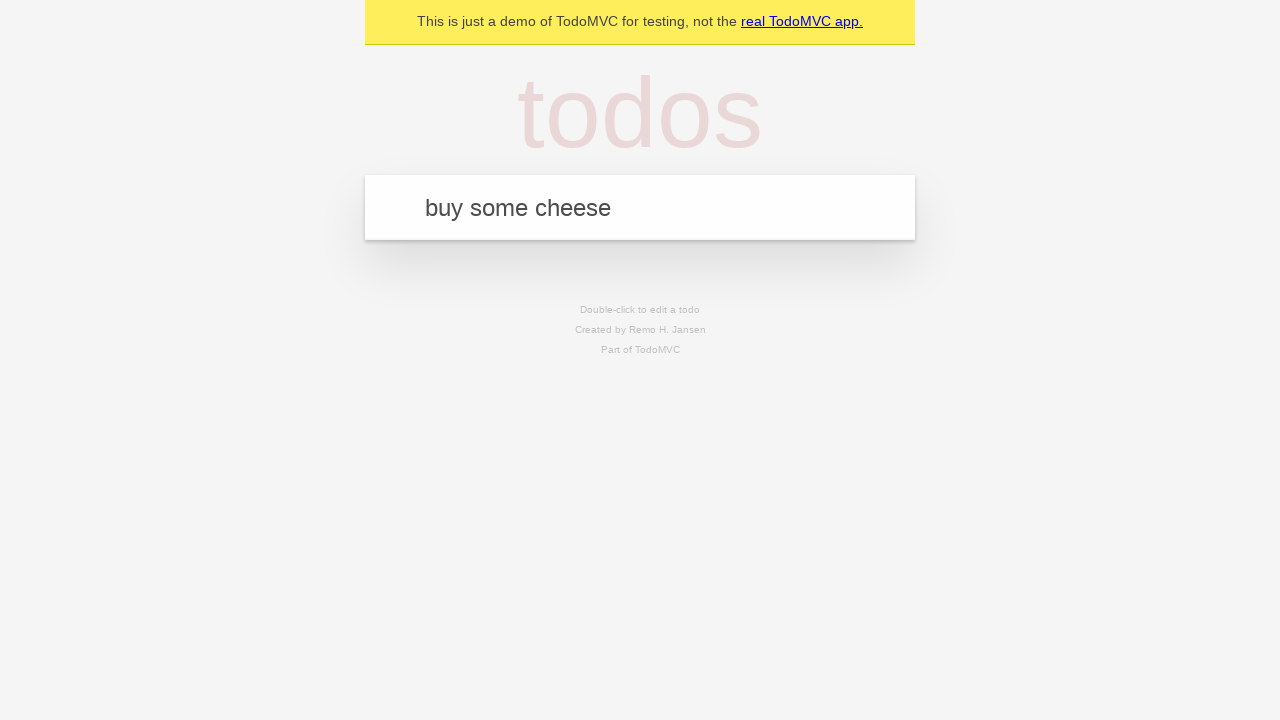

Pressed Enter to add first todo item on internal:attr=[placeholder="What needs to be done?"i]
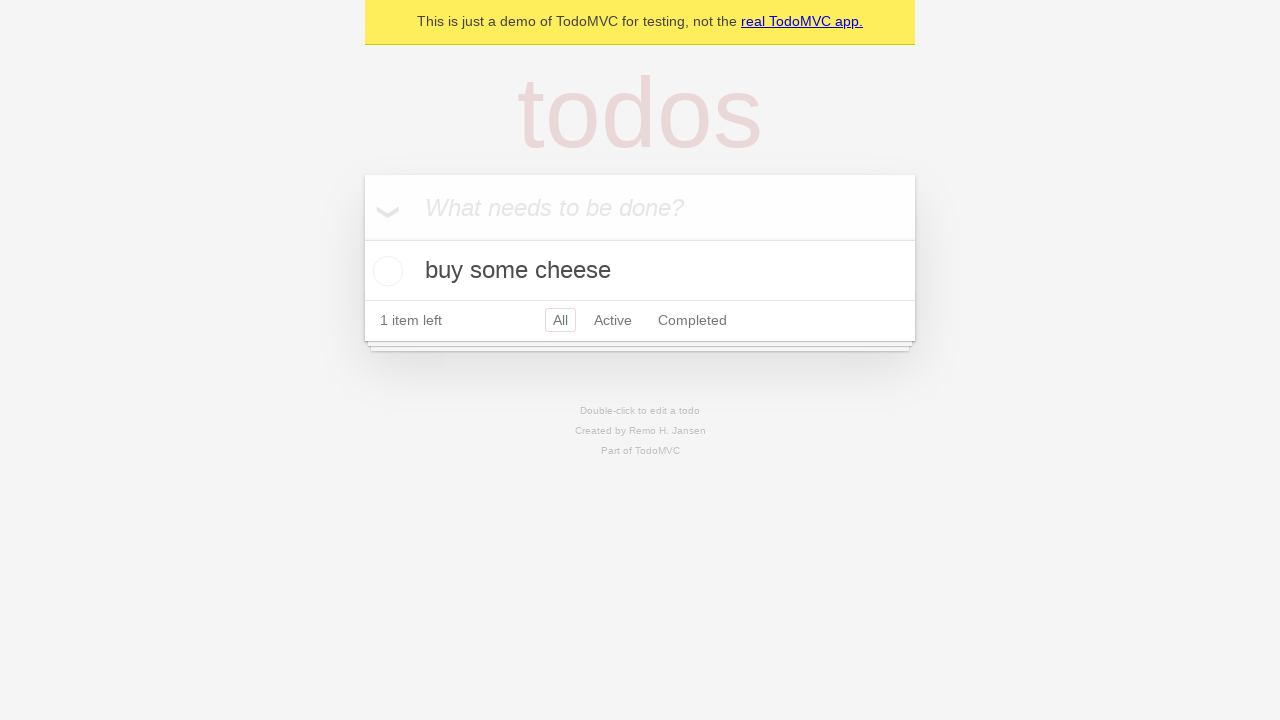

Todo counter element loaded
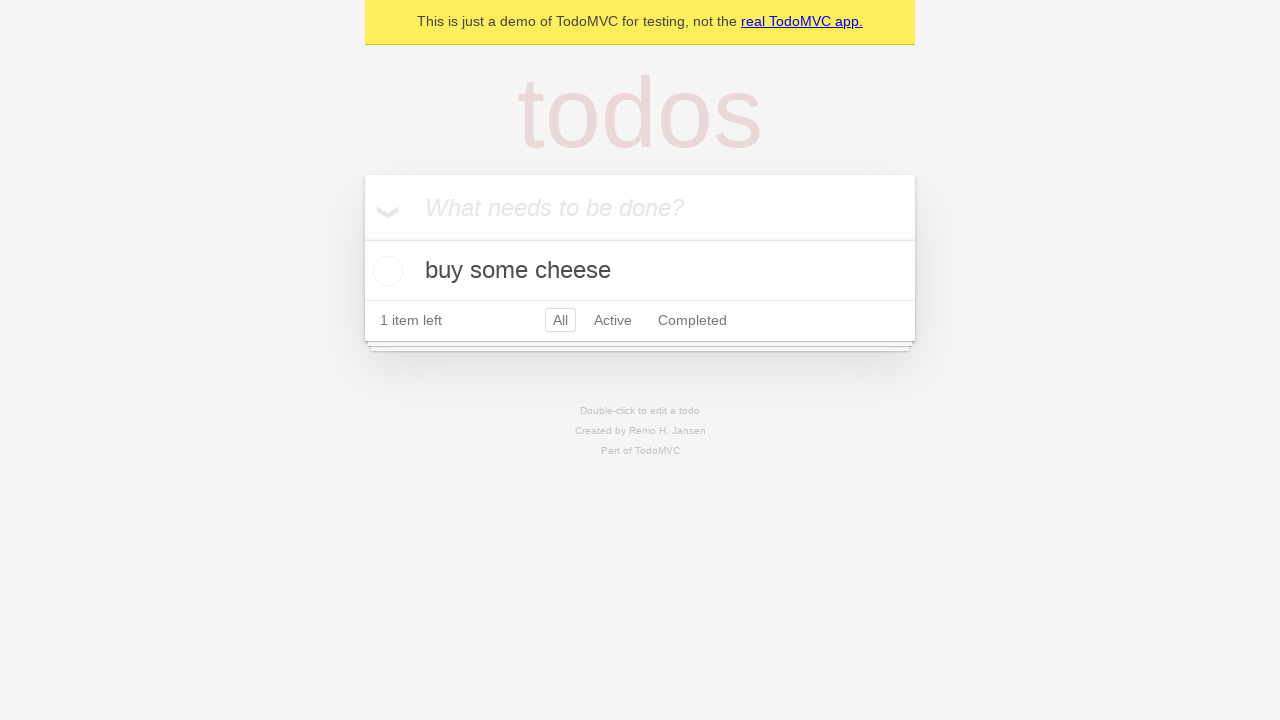

Filled second todo item with 'feed the cat' on internal:attr=[placeholder="What needs to be done?"i]
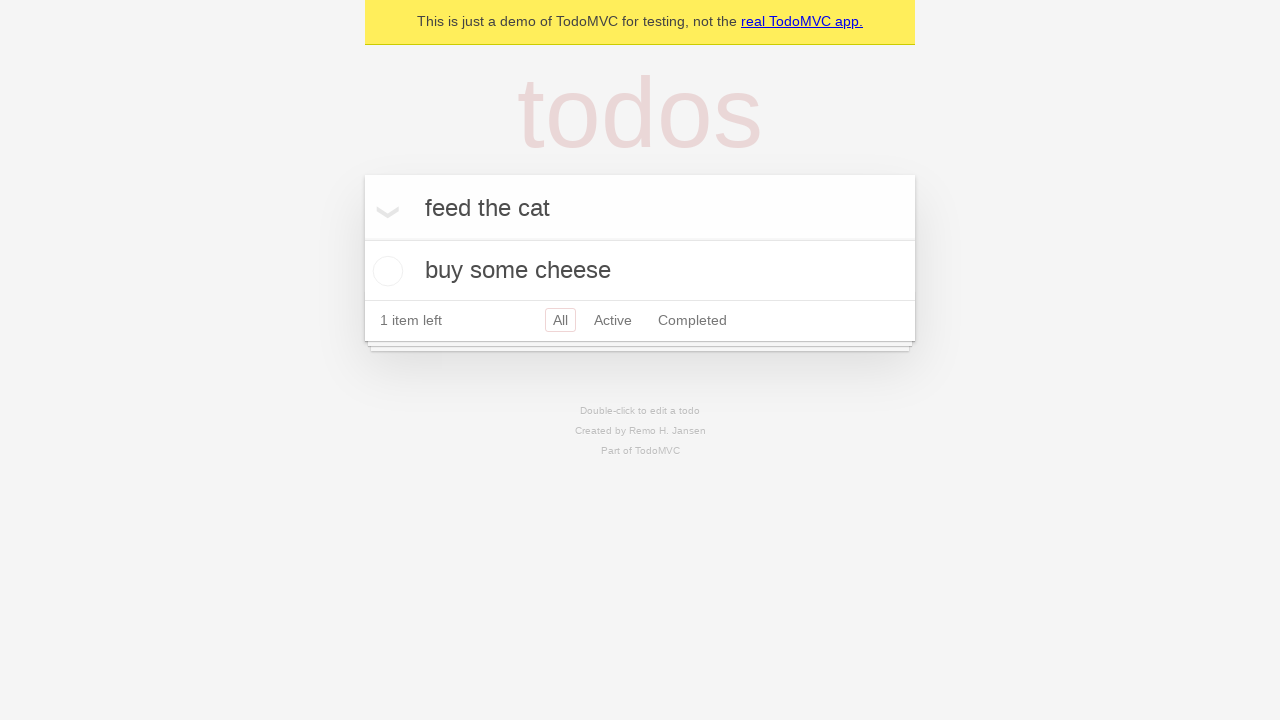

Pressed Enter to add second todo item on internal:attr=[placeholder="What needs to be done?"i]
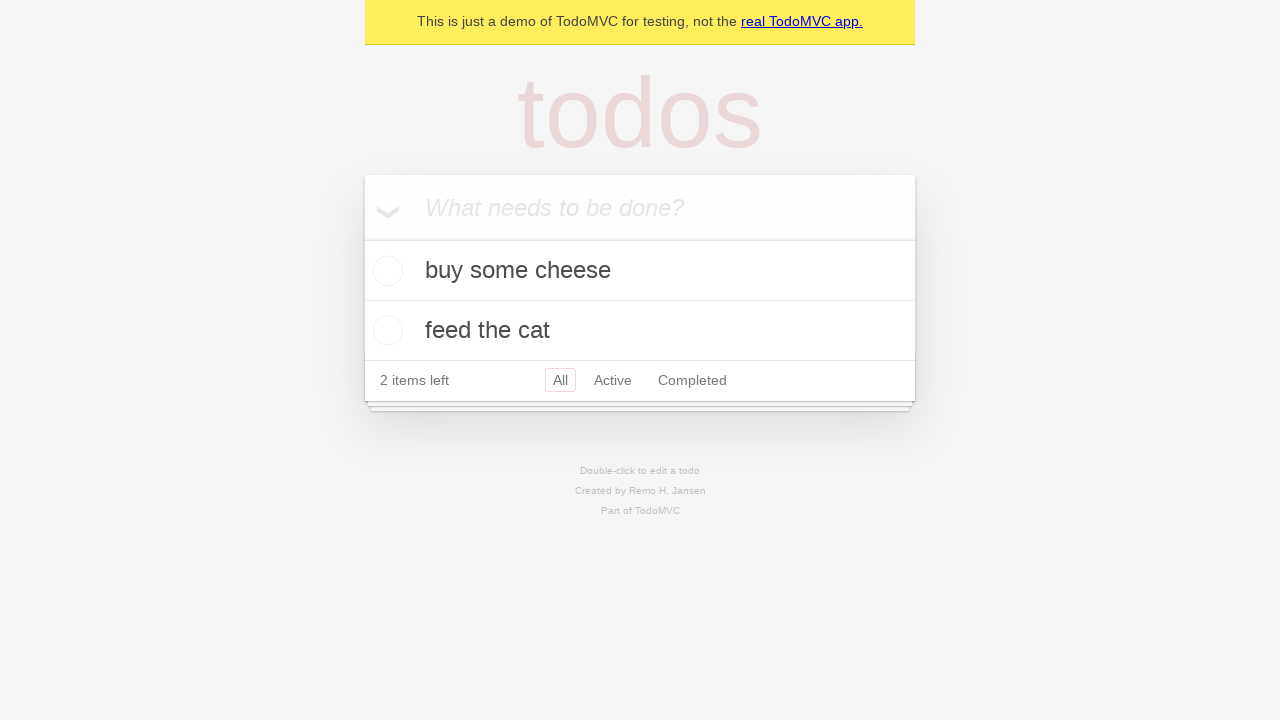

Todo counter updated to display 2 items
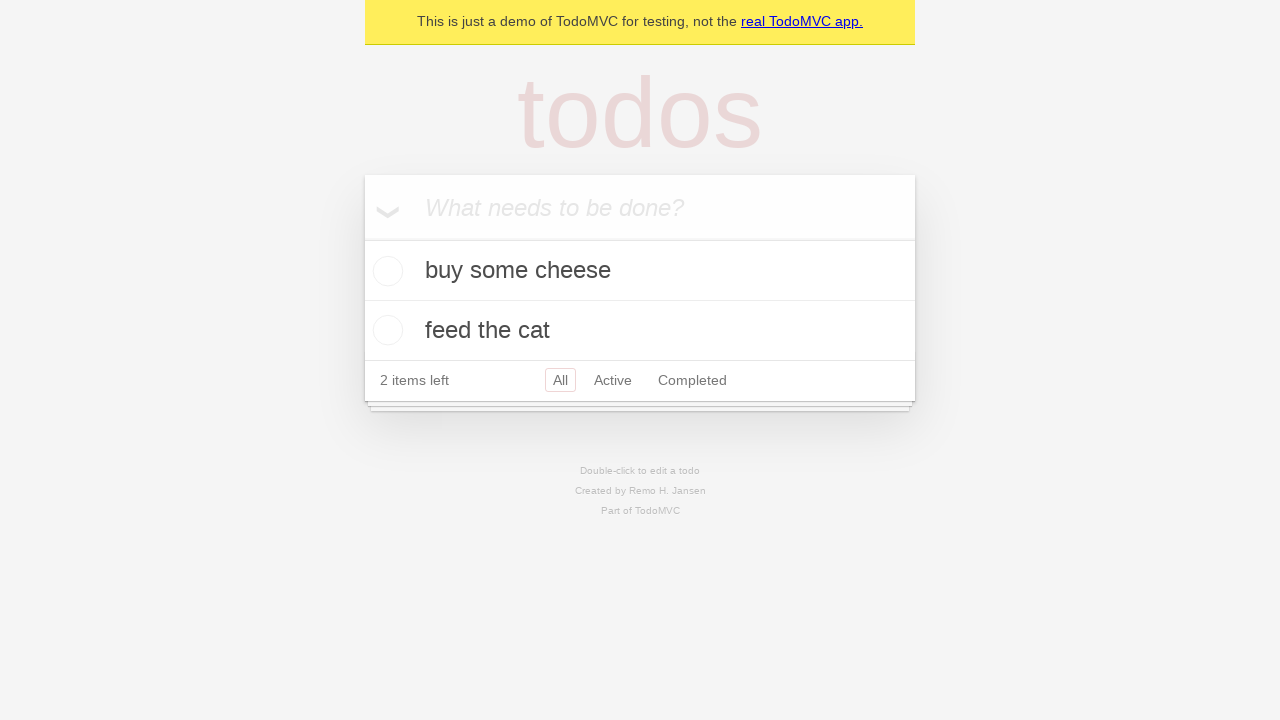

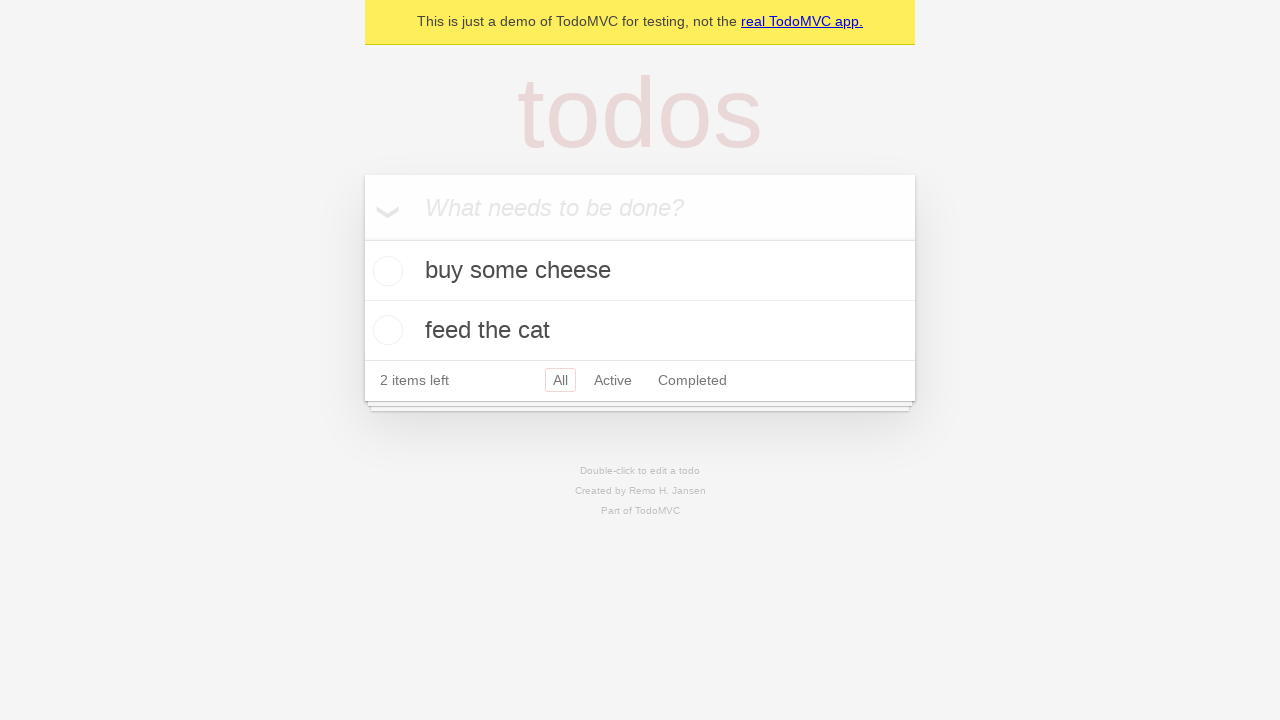